Tests static dropdown functionality by selecting options from various dropdown menus (fruits, superheroes, programming languages, and countries) and verifying the selections are displayed correctly.

Starting URL: https://letcode.in/dropdowns

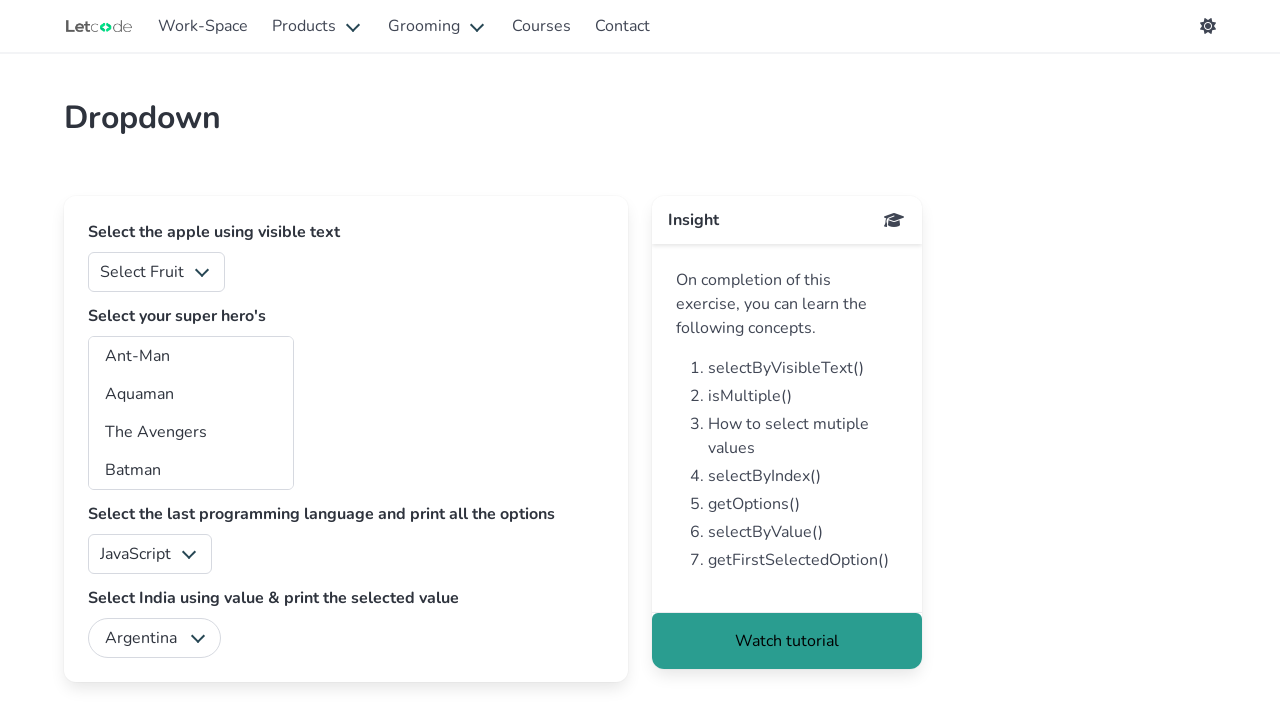

Selected 'Mango' from fruits dropdown on #fruits
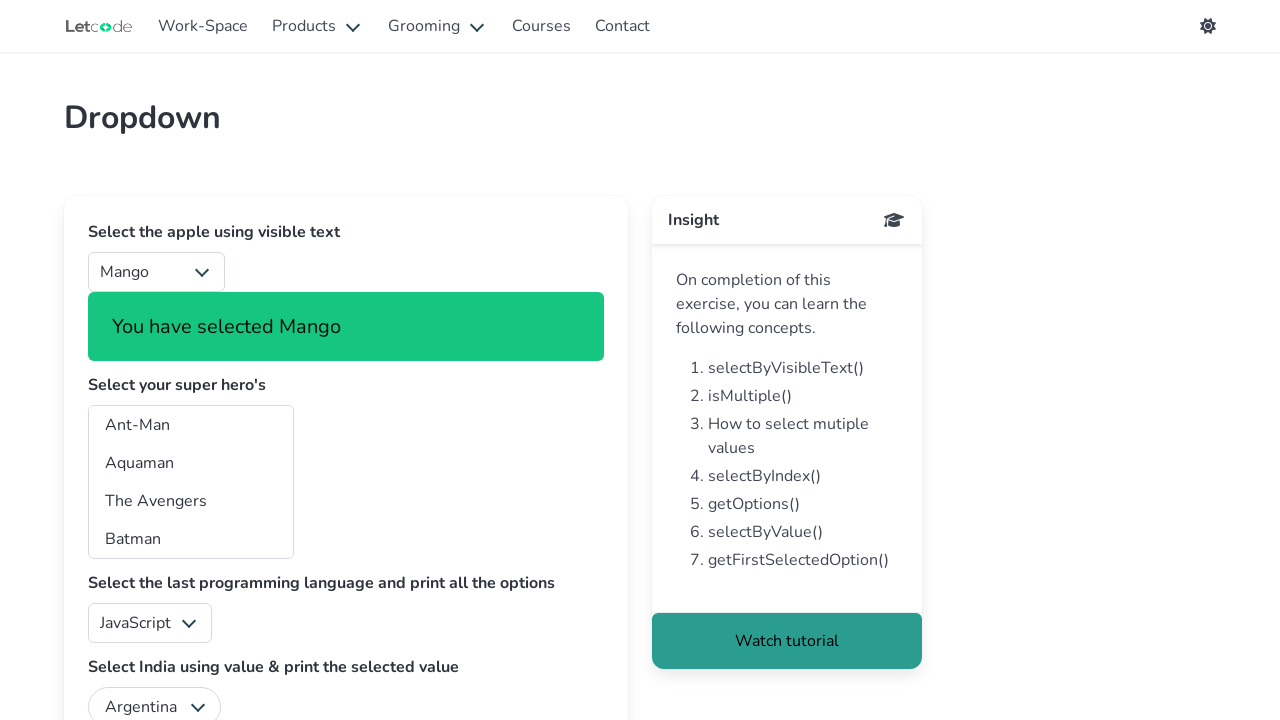

Waited for subtitle element to load after fruits selection
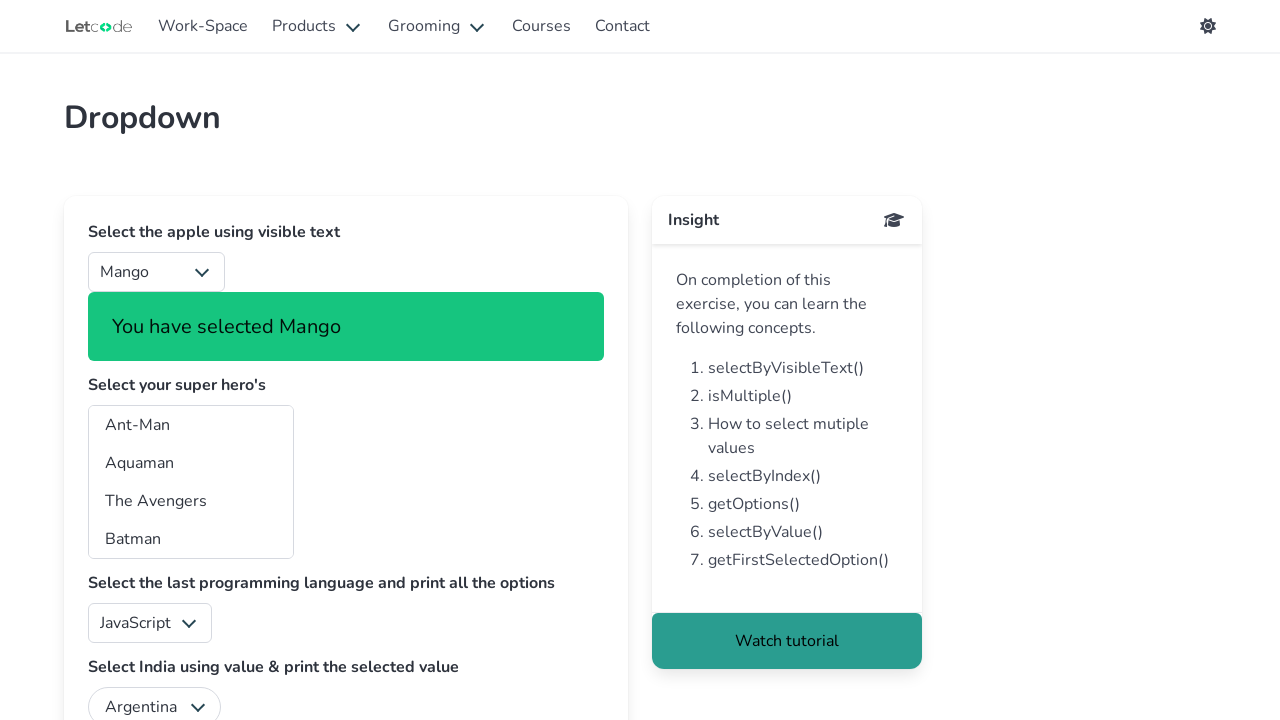

Selected 'Wonder Woman' from superheroes dropdown on #superheros
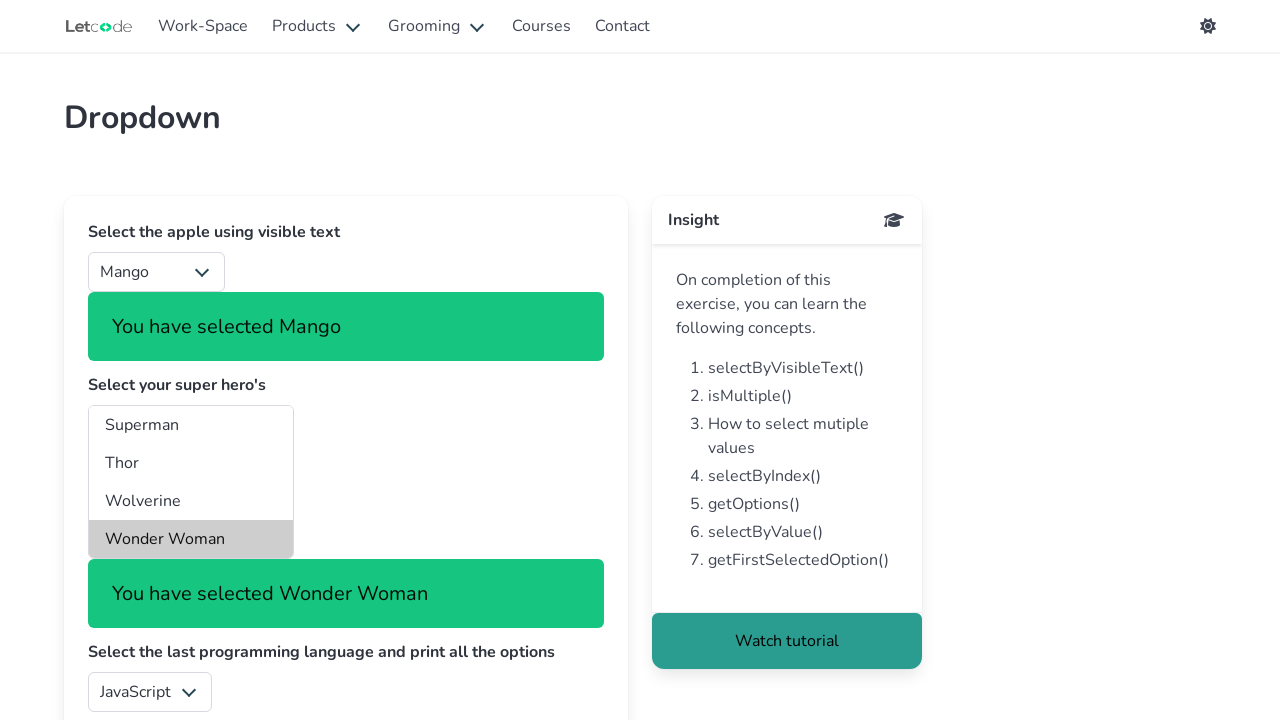

Waited for subtitle element to load after superheroes selection
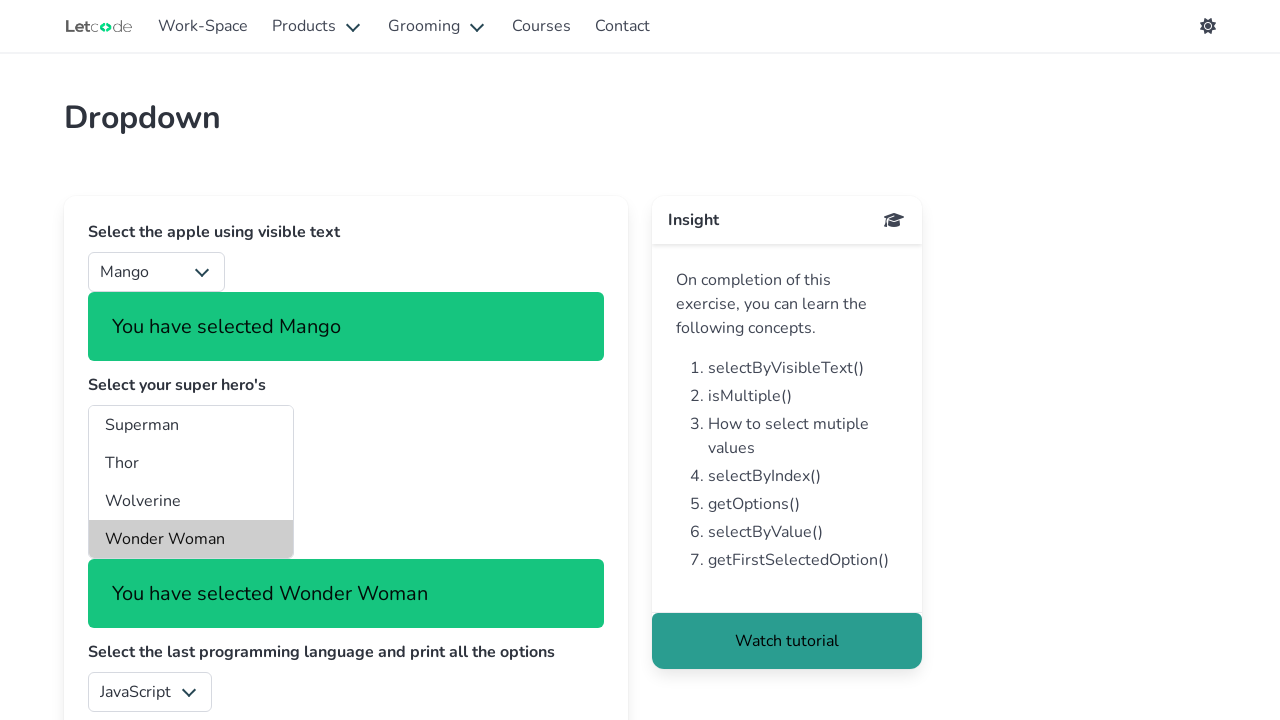

Selected 'C#' from programming language dropdown on #lang
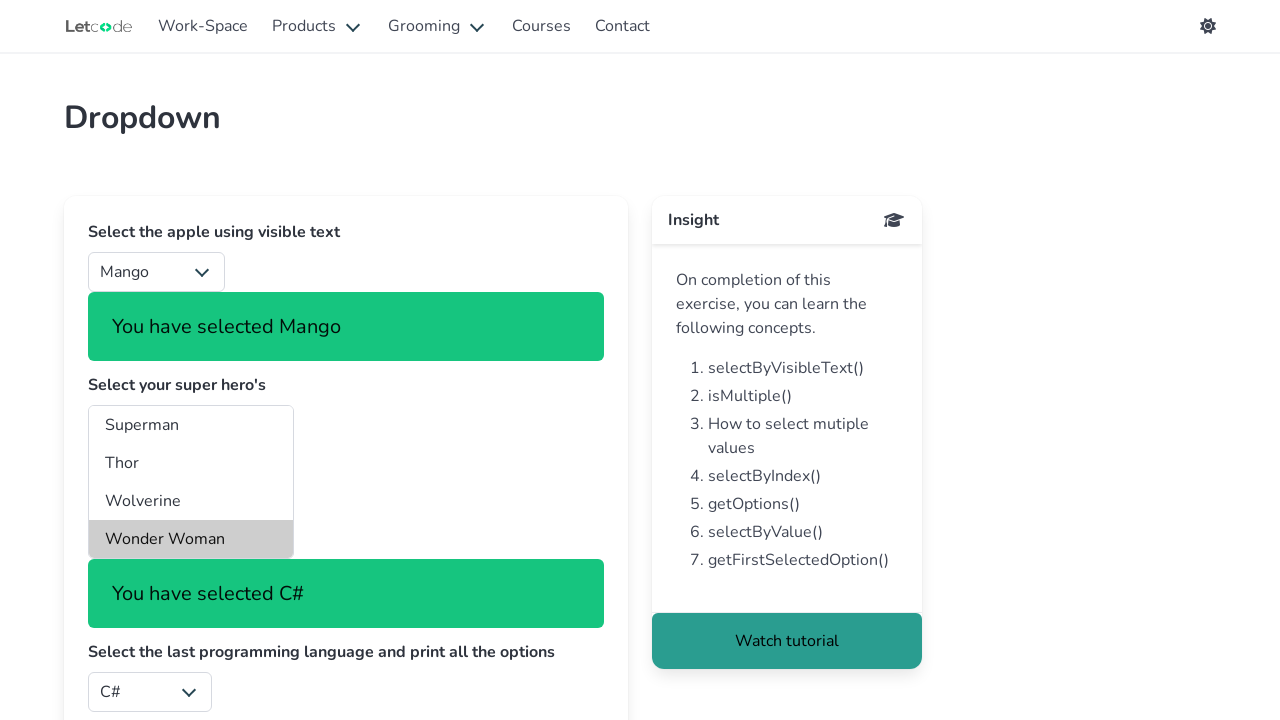

Waited for success message element to load after language selection
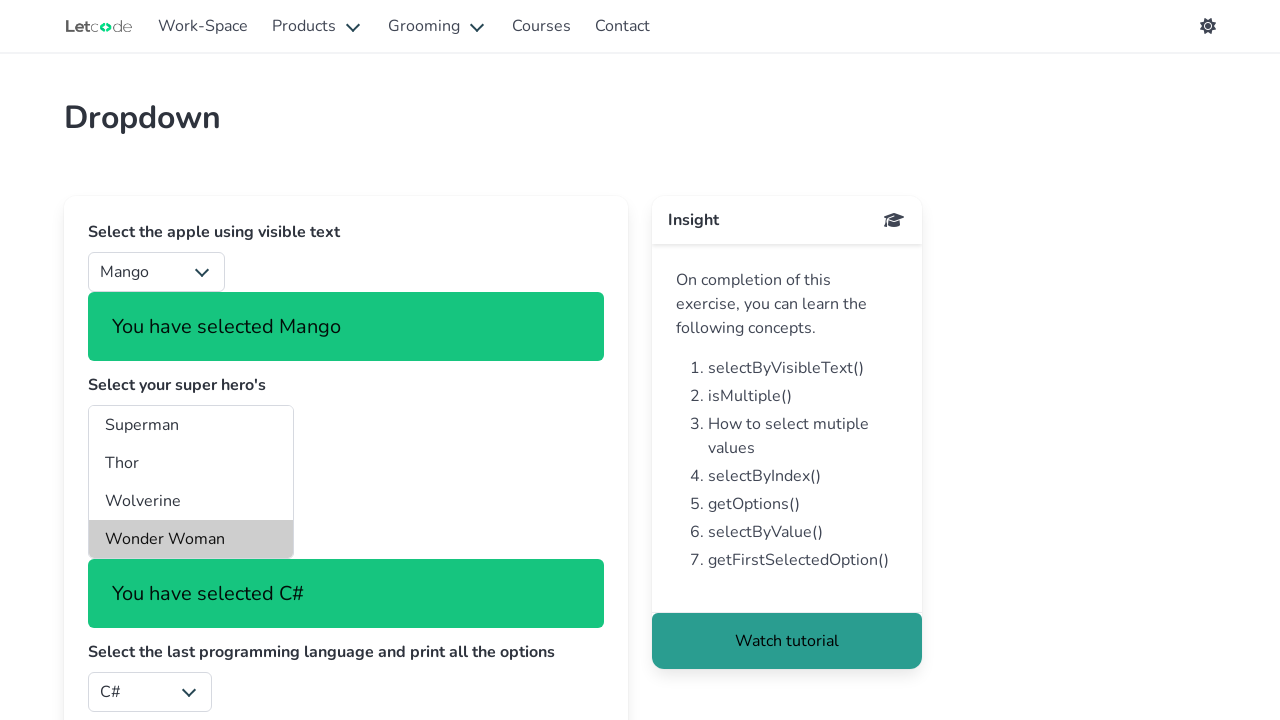

Selected 'India' from country dropdown on #country
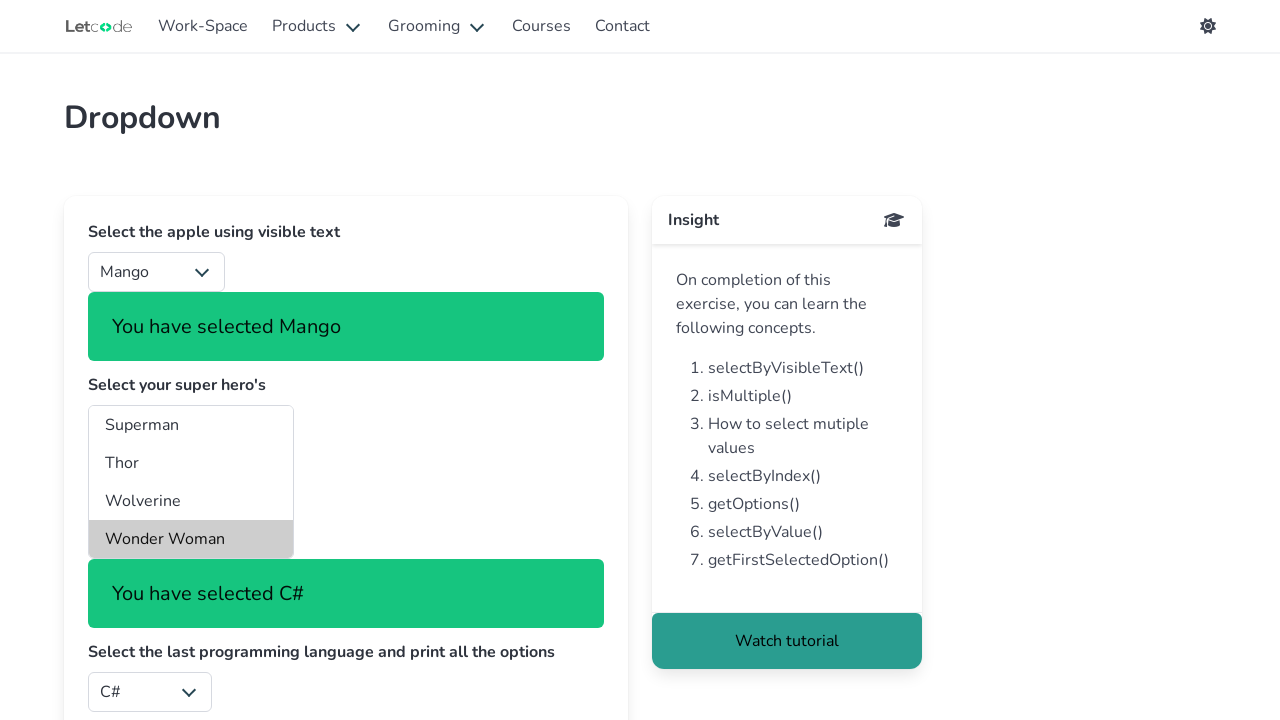

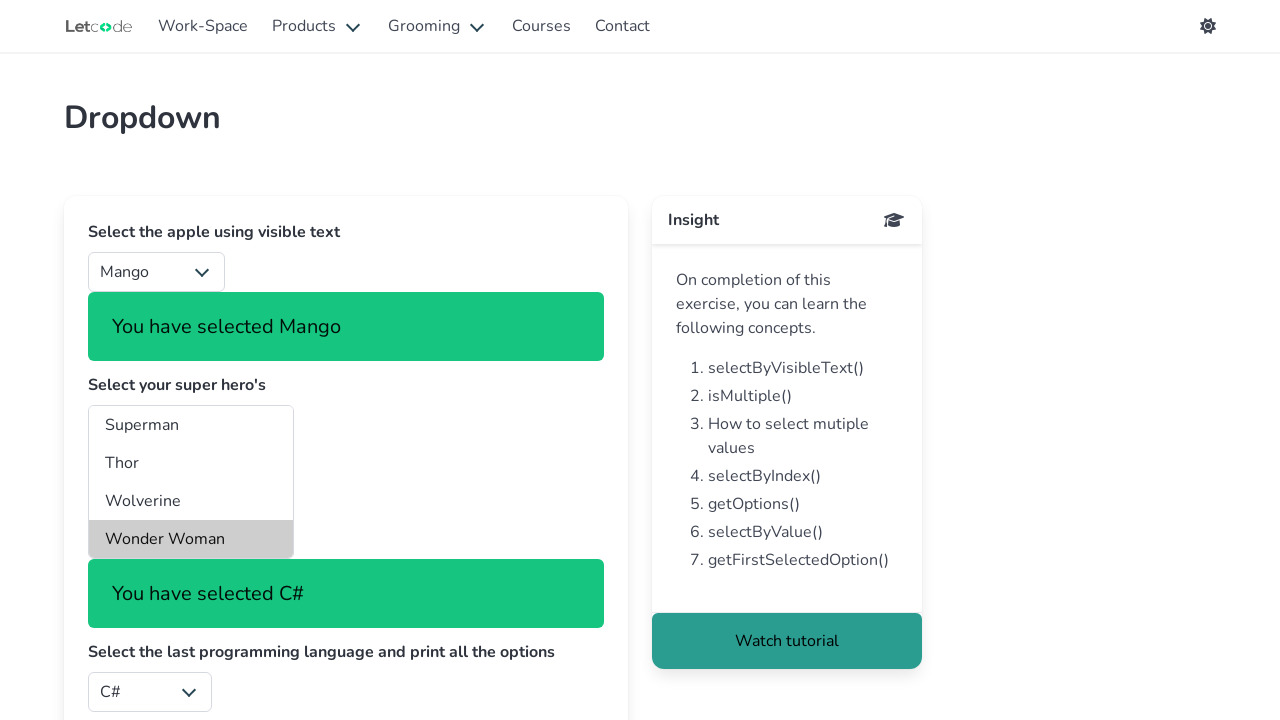